Tests navigating to the broken images page by clicking the link and waiting for the page header to load

Starting URL: https://the-internet.herokuapp.com/

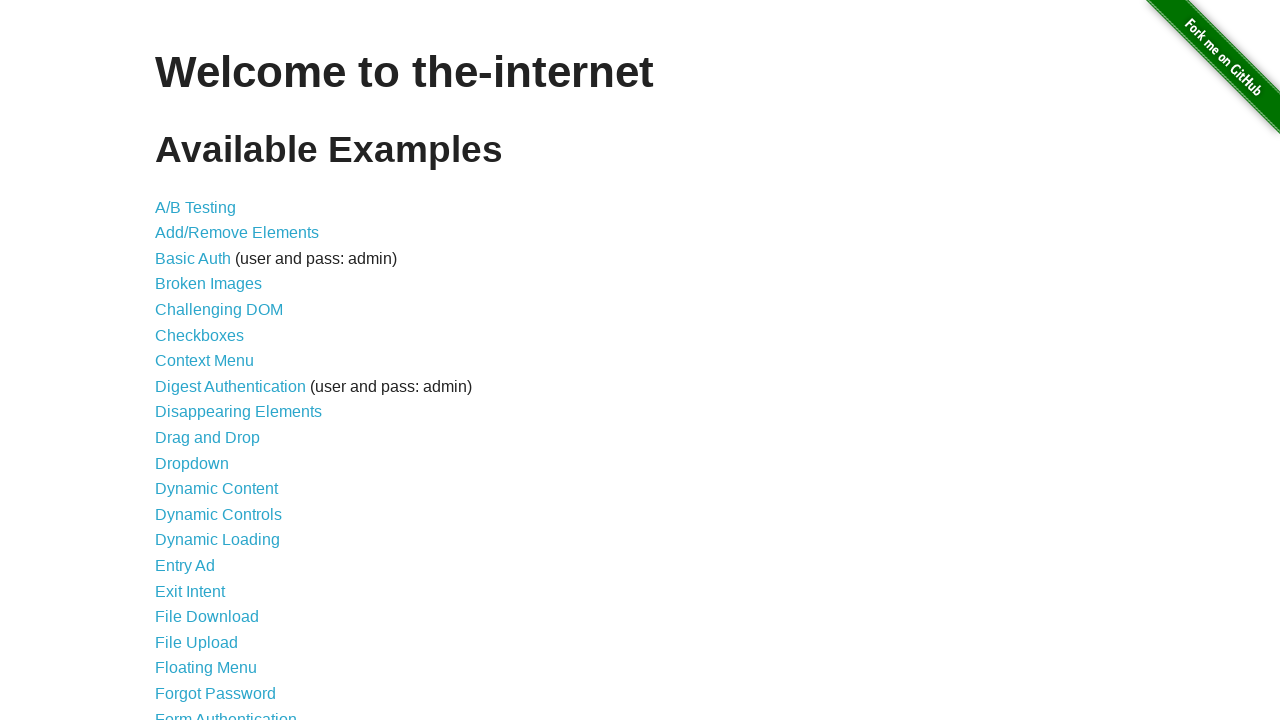

Navigated to the-internet.herokuapp.com homepage
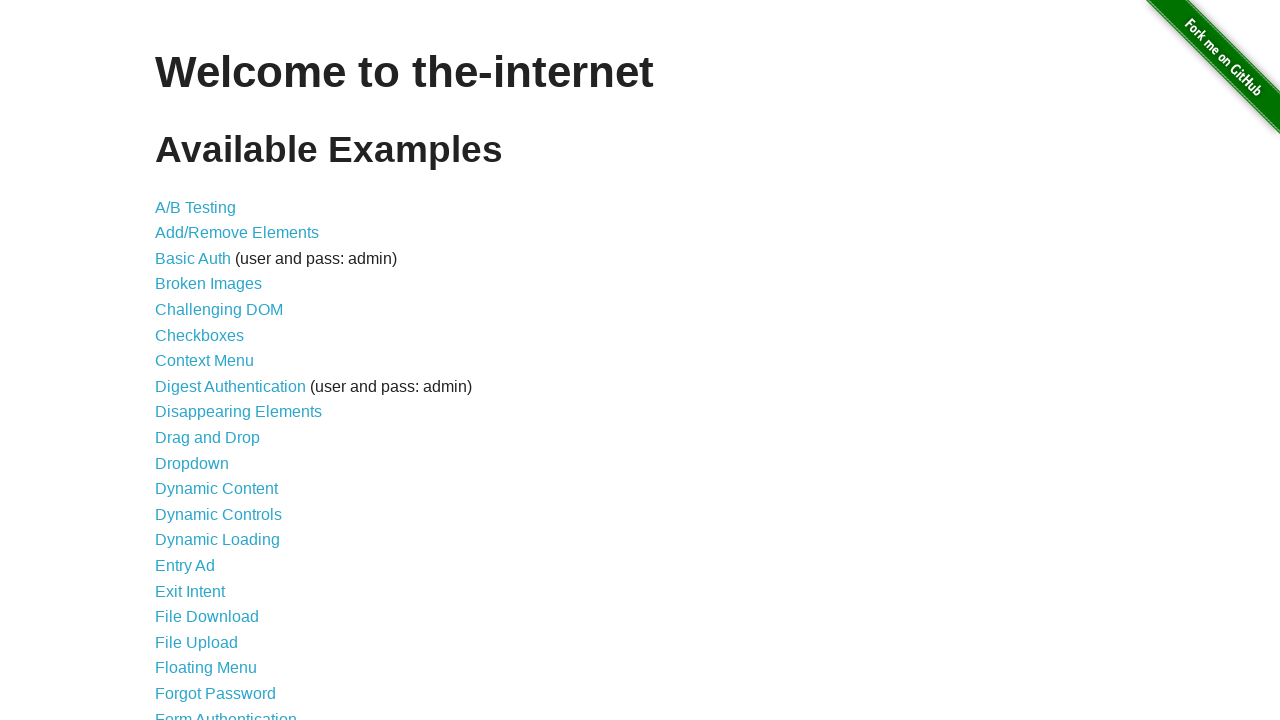

Clicked on the broken images link at (208, 284) on a[href='/broken_images']
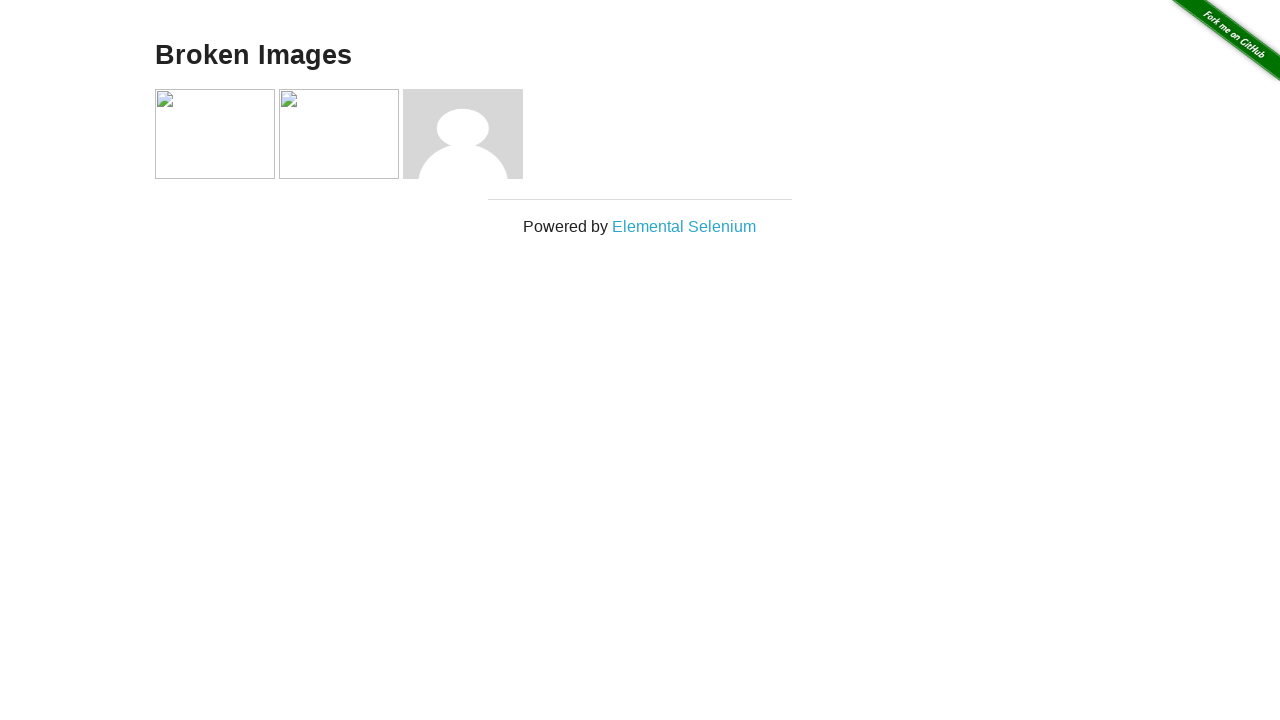

Page header (h3) loaded successfully
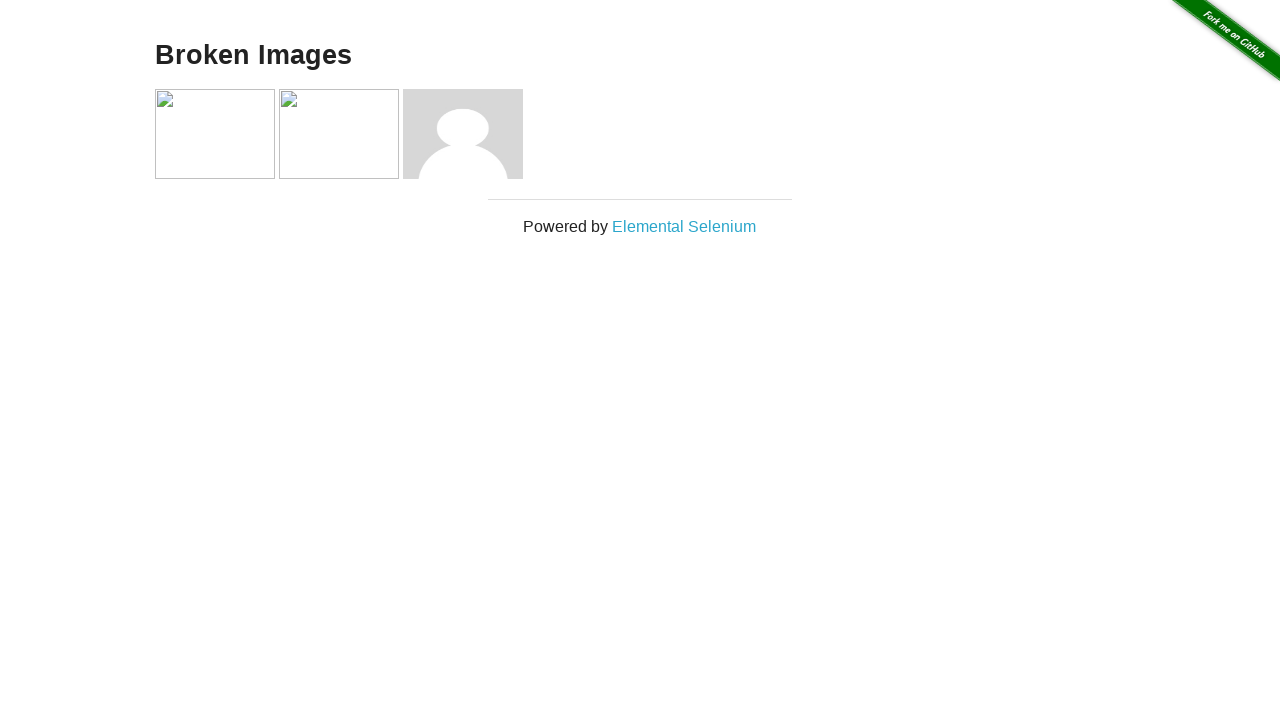

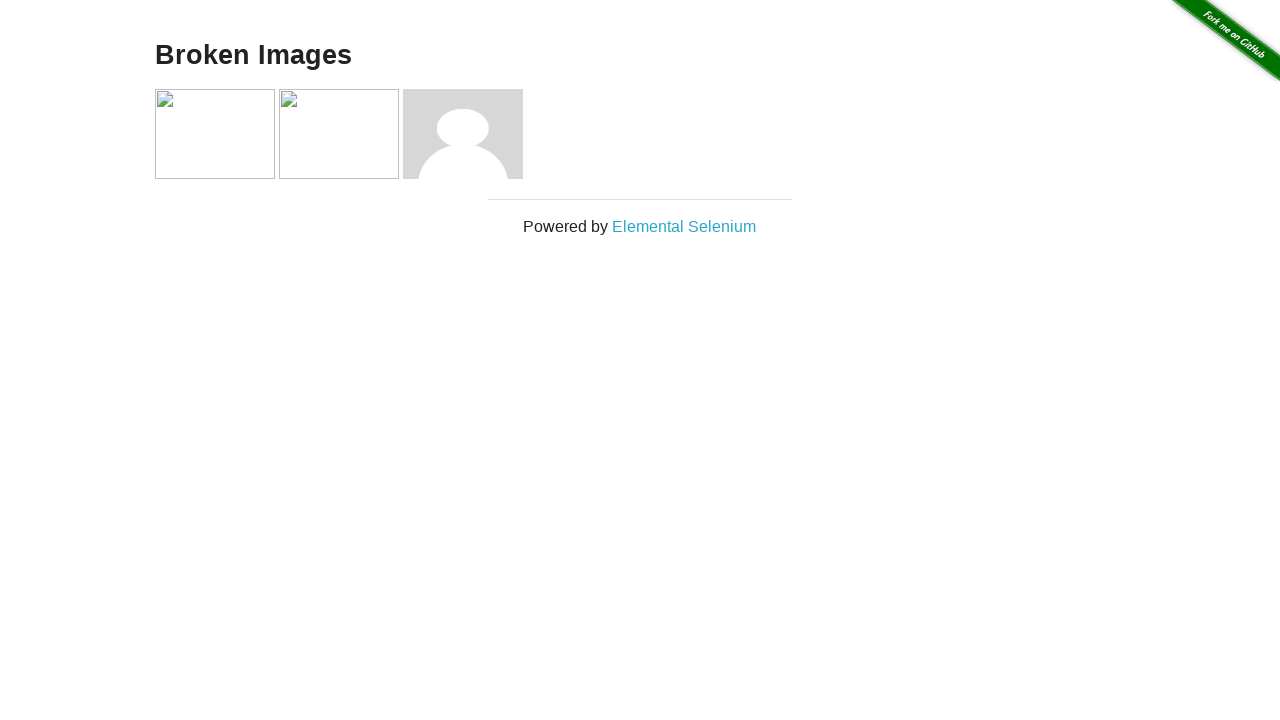